Tests the Selenium demo web form by filling in a textarea field and submitting the form to verify the success message

Starting URL: https://www.selenium.dev/selenium/web/web-form.html

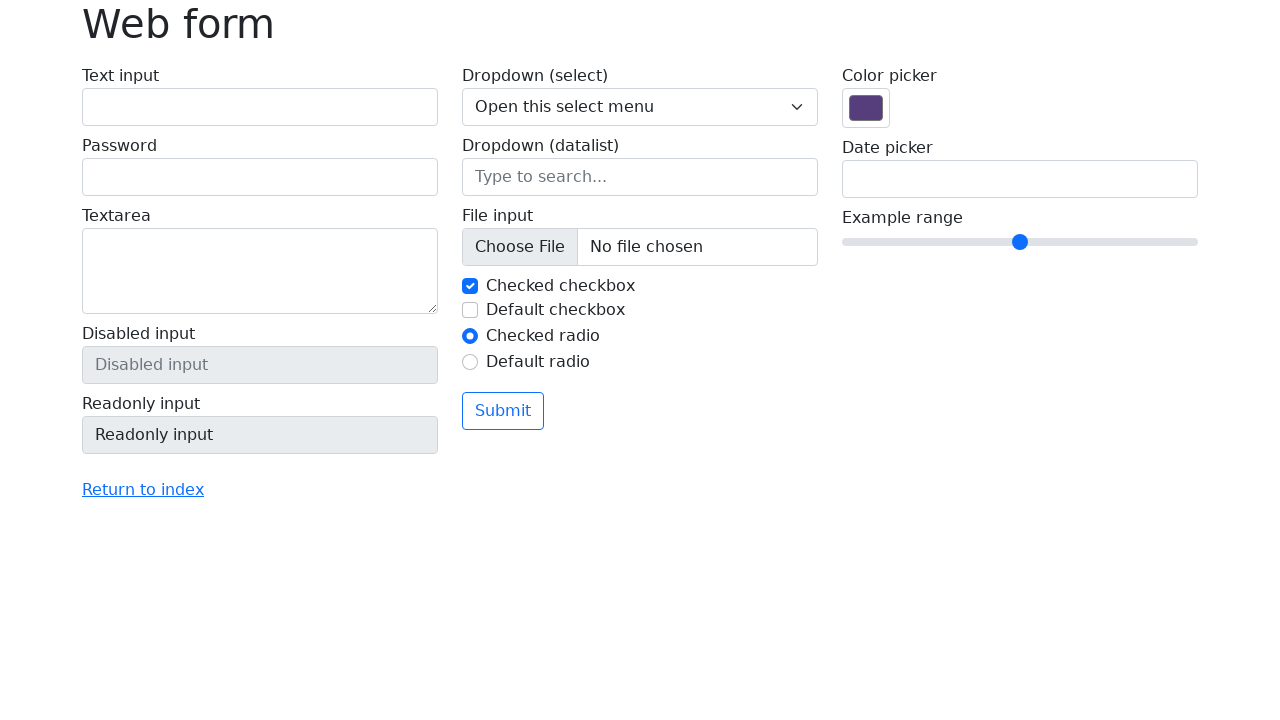

Verified page title is 'Web form'
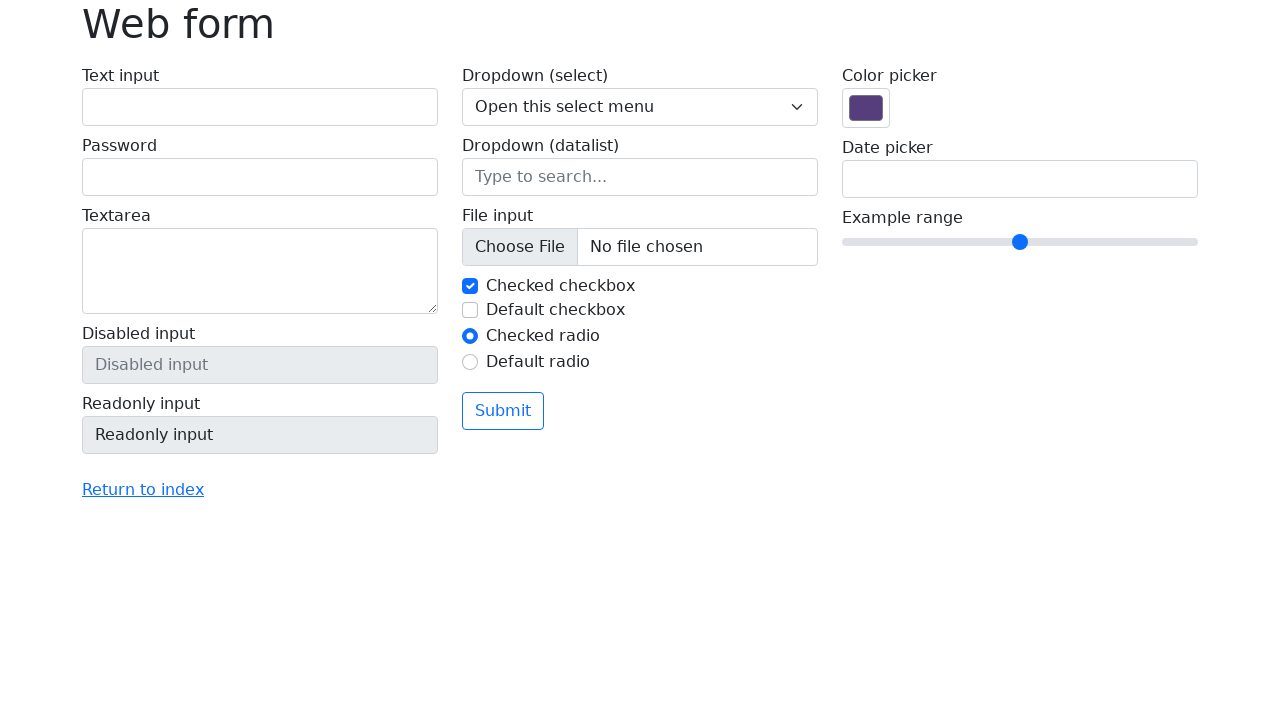

Filled textarea field with 'Привет, я автотест' on [name='my-textarea']
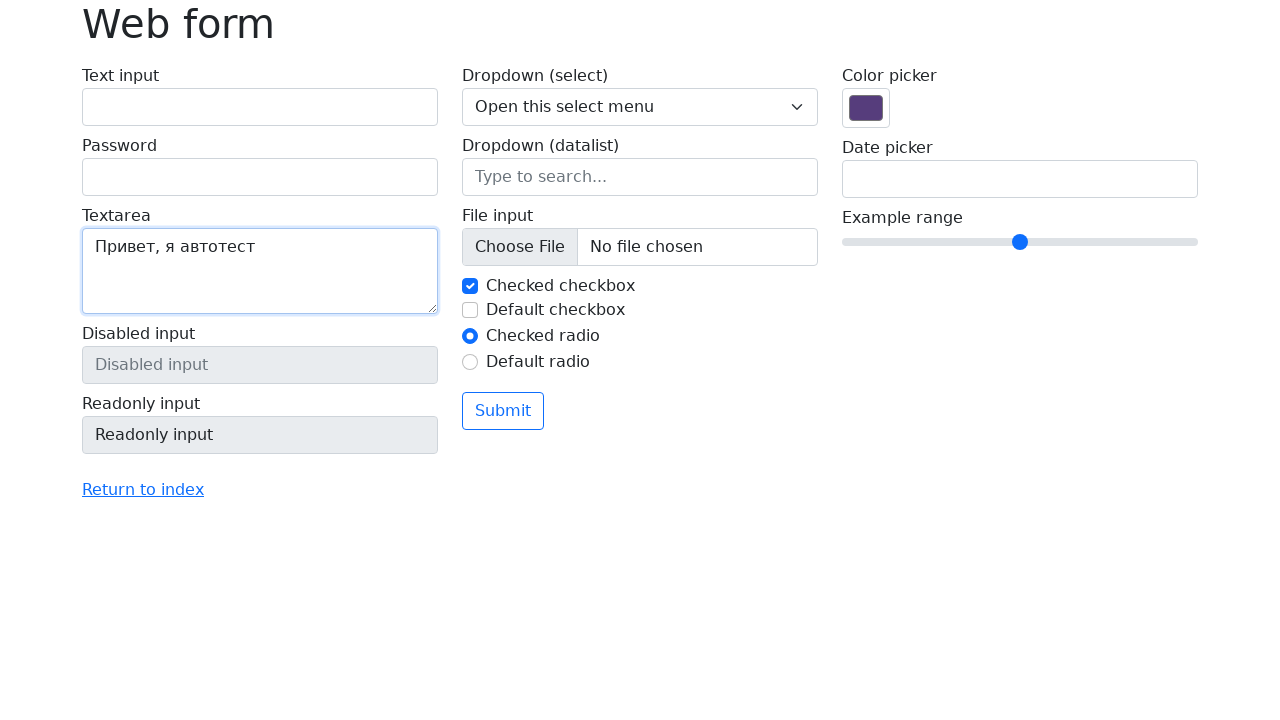

Clicked submit button to submit the form at (503, 411) on button
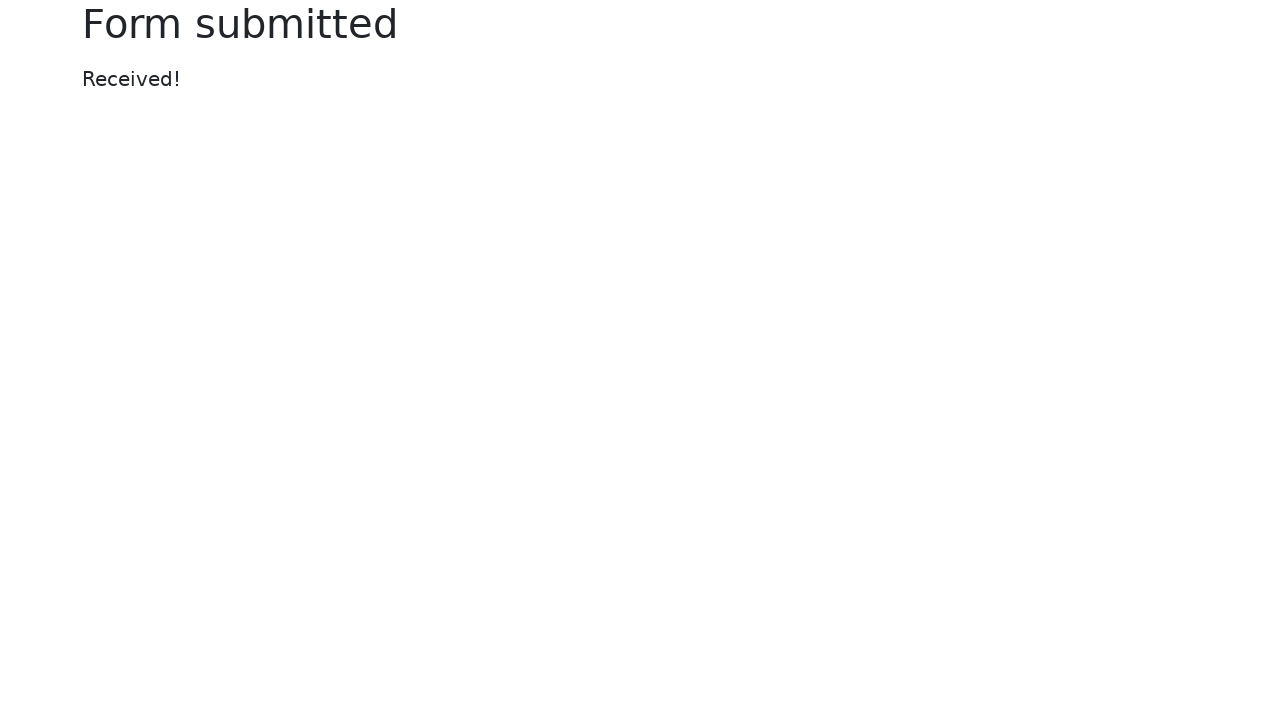

Success message appeared on the page
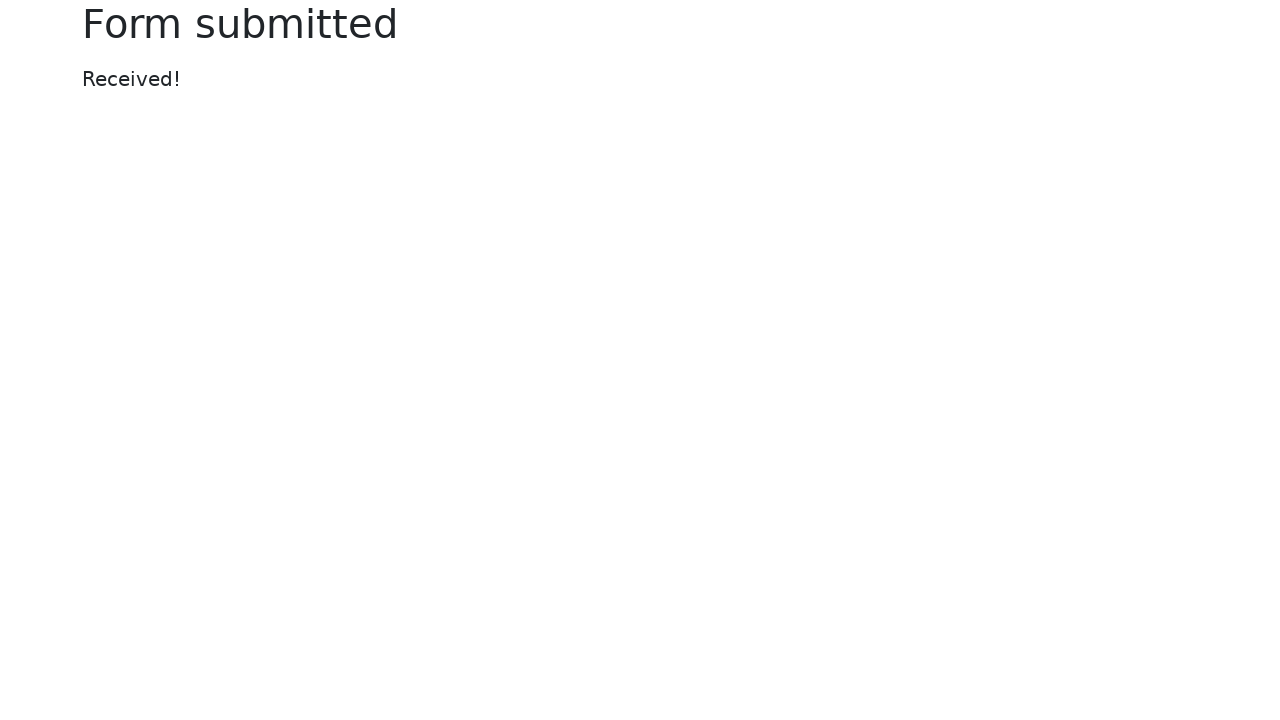

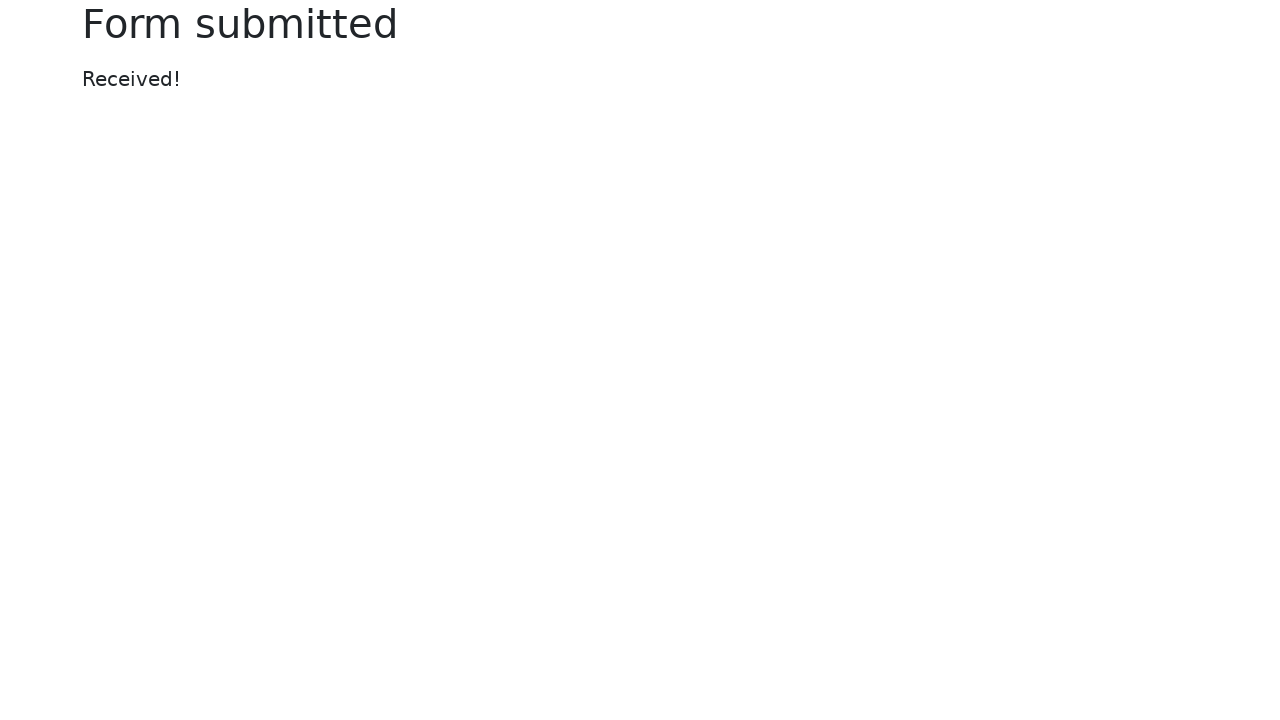